Tests the Actions functionality by filling a form field using keyboard actions

Starting URL: https://demo.automationtesting.in/Register.html

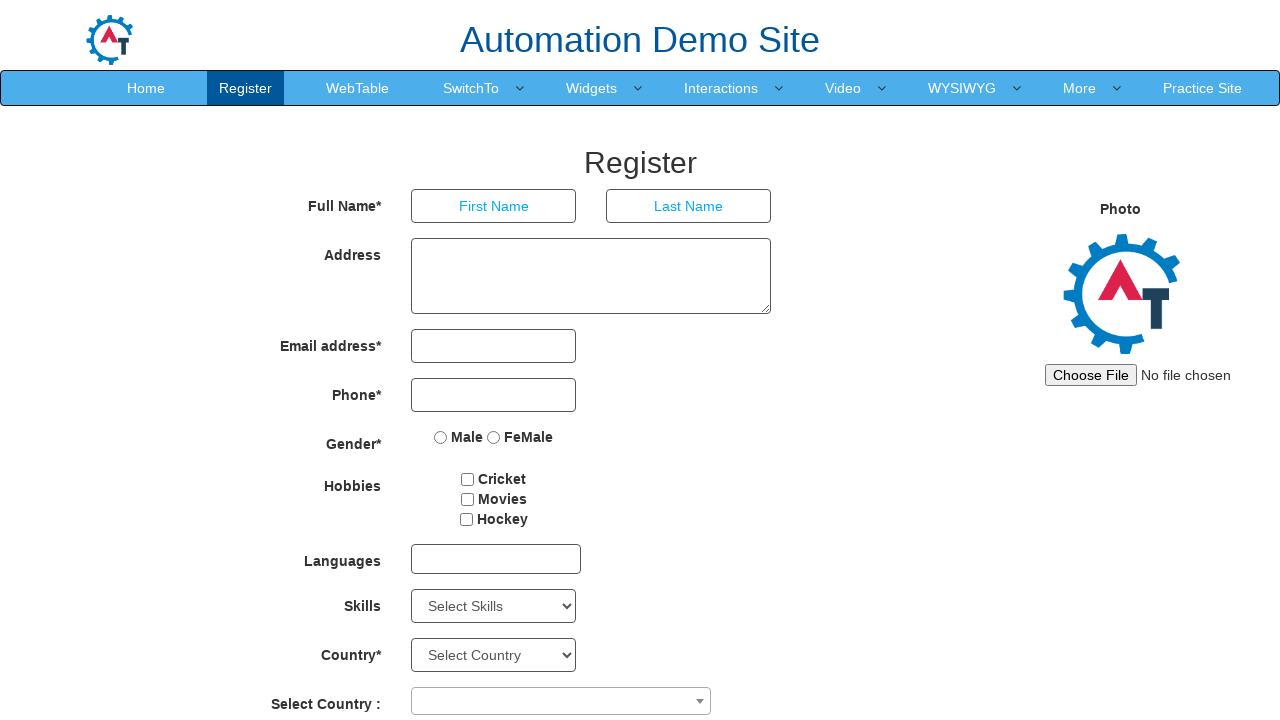

Filled first name field with 'PrimeTech' using keyboard actions on //input[@placeholder='First Name']
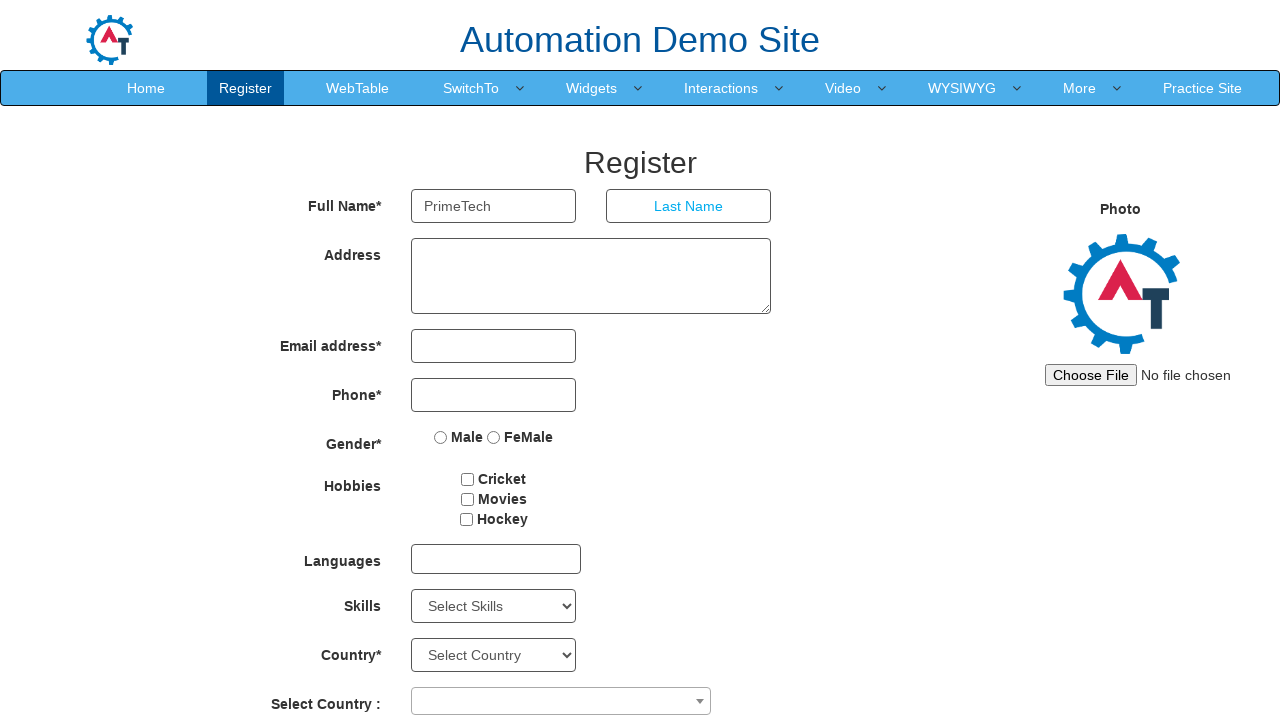

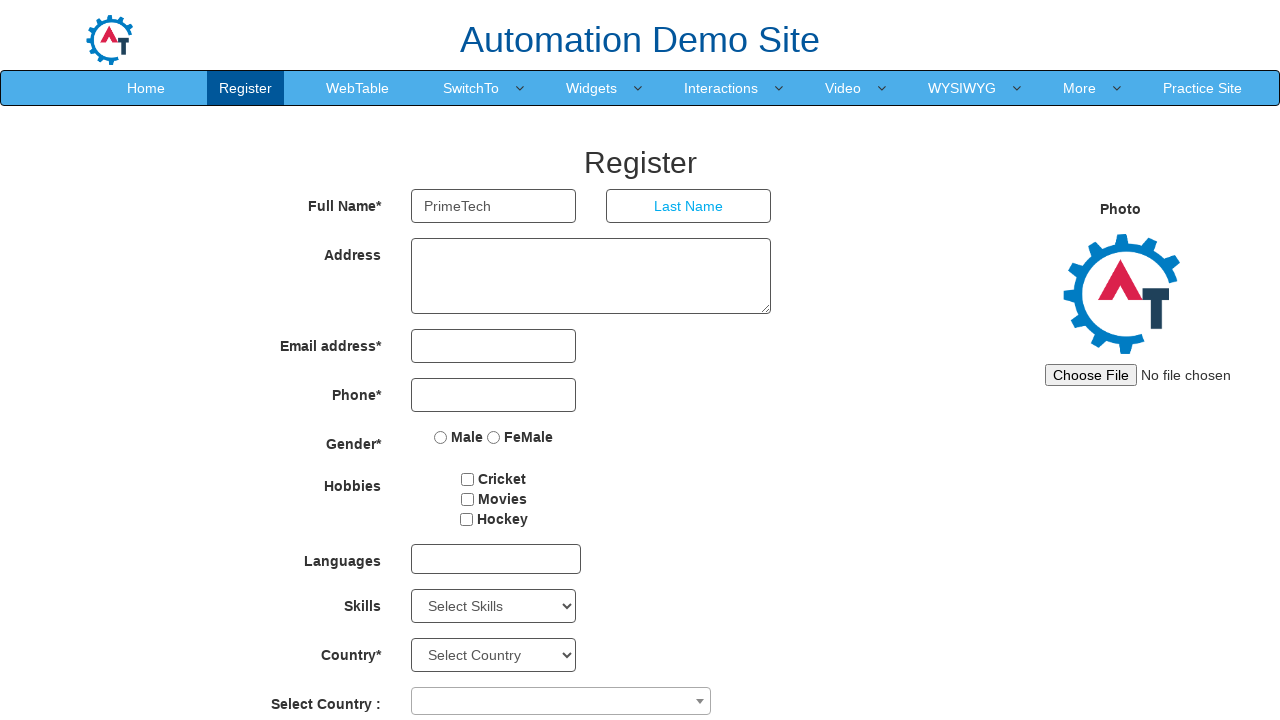